Tests slider functionality by setting a value, pressing arrow key to adjust it, clicking a button to get countries, and verifying the slider value matches the country count

Starting URL: https://letcode.in/slider

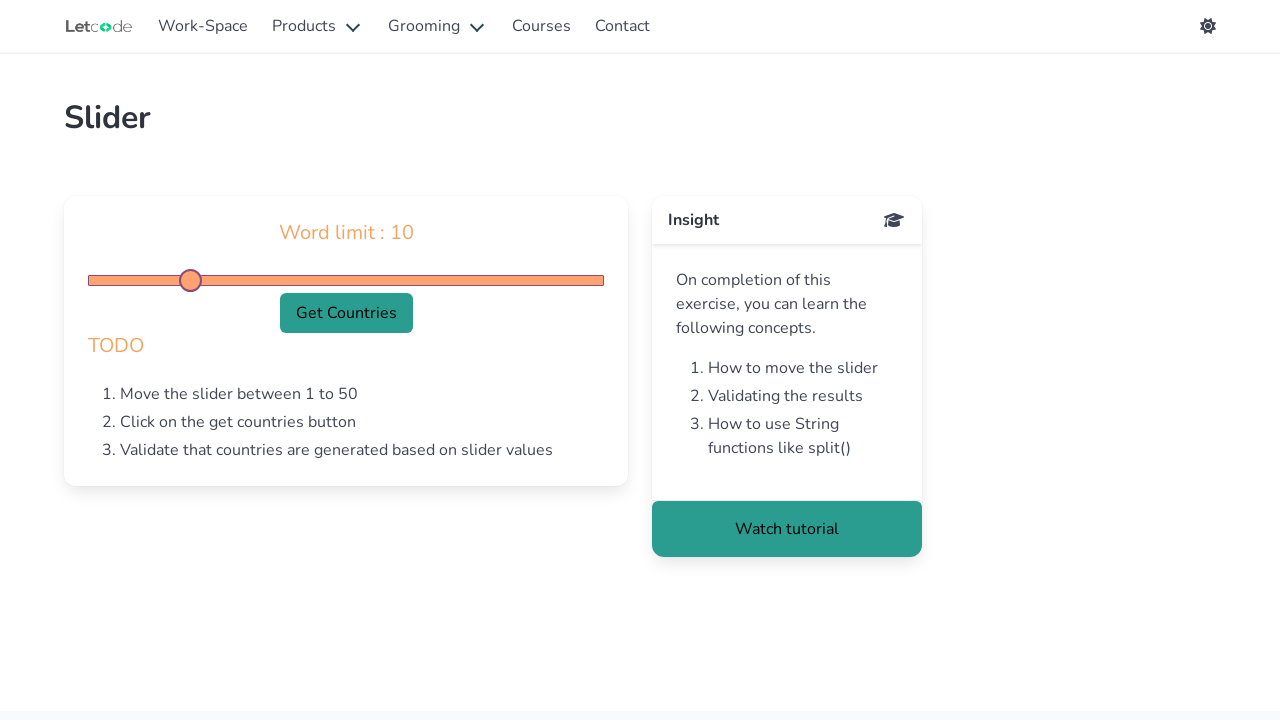

Set slider value to 19 on input[type='range']
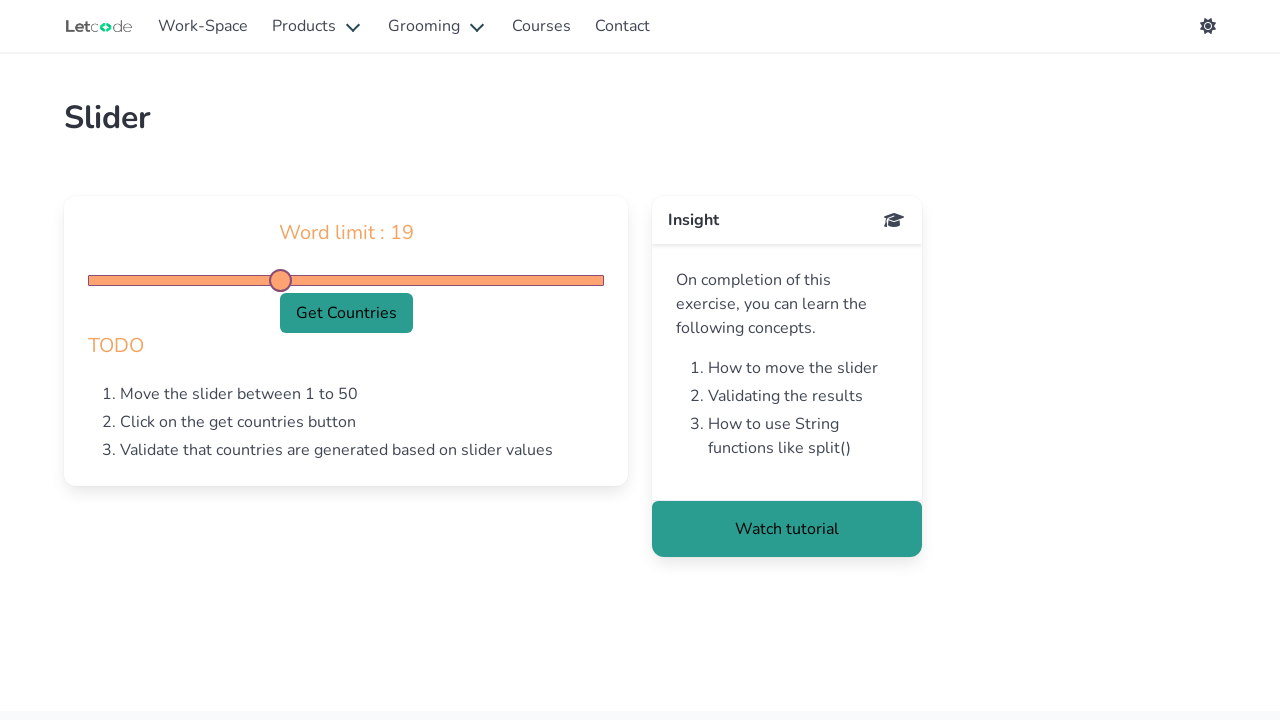

Pressed ArrowRight to increment slider value on input[type='range']
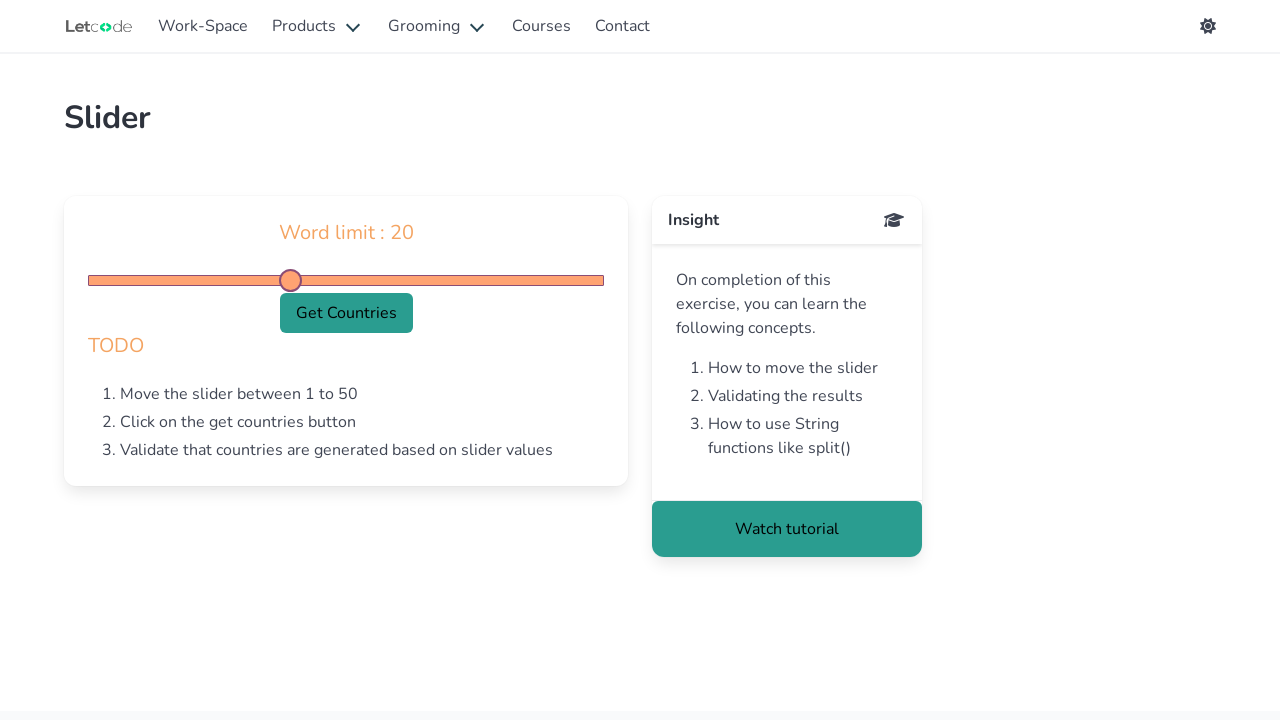

Clicked 'Get Countries' button at (346, 313) on xpath=//button[text()='Get Countries']
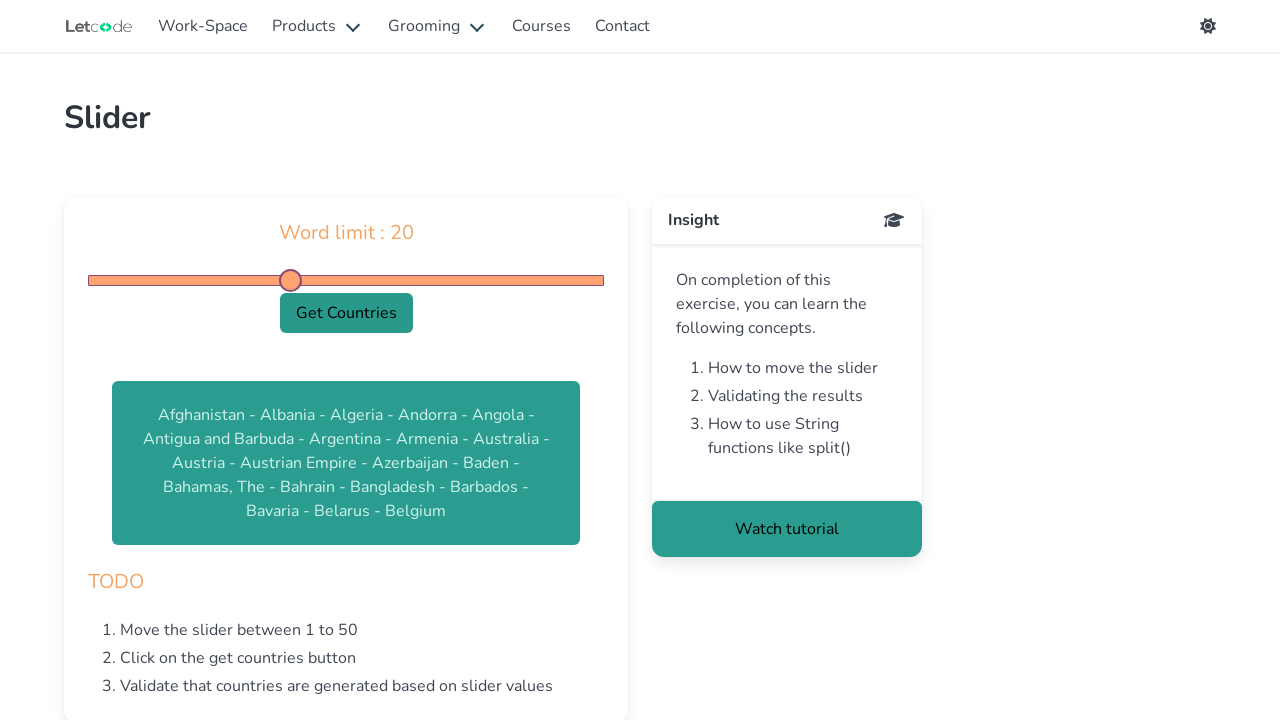

Waited for countries to load - country count element appeared
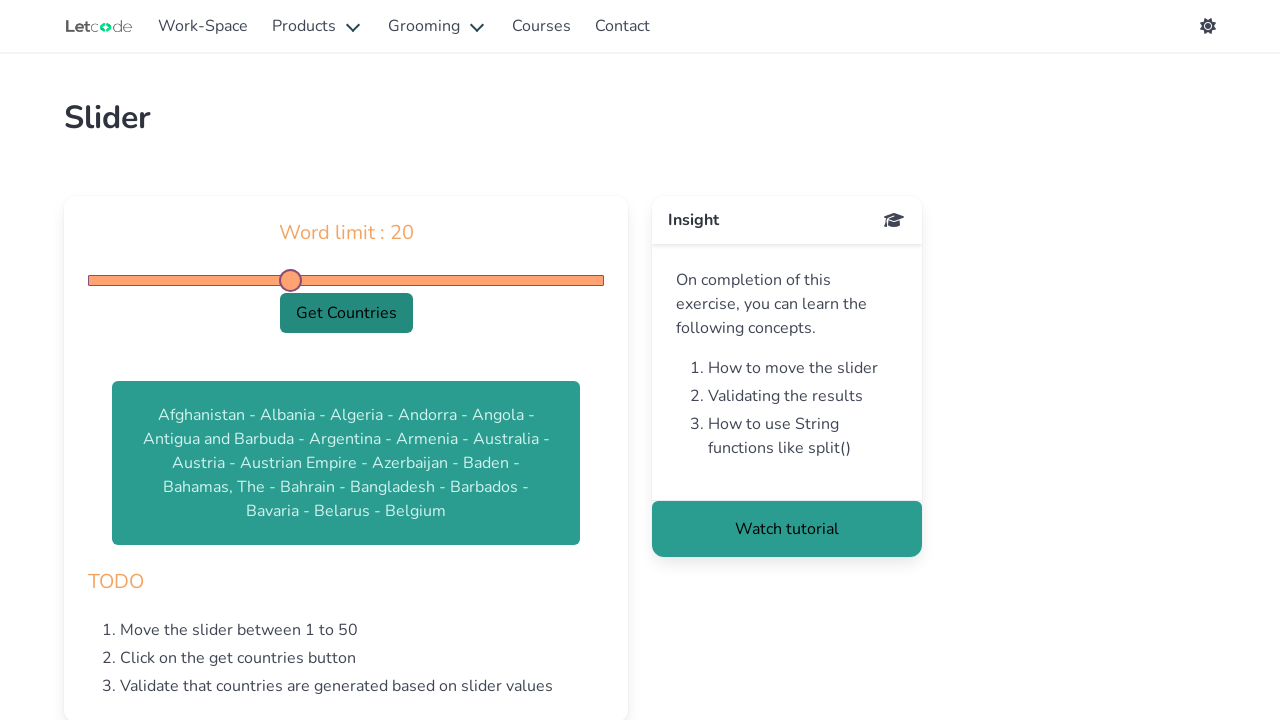

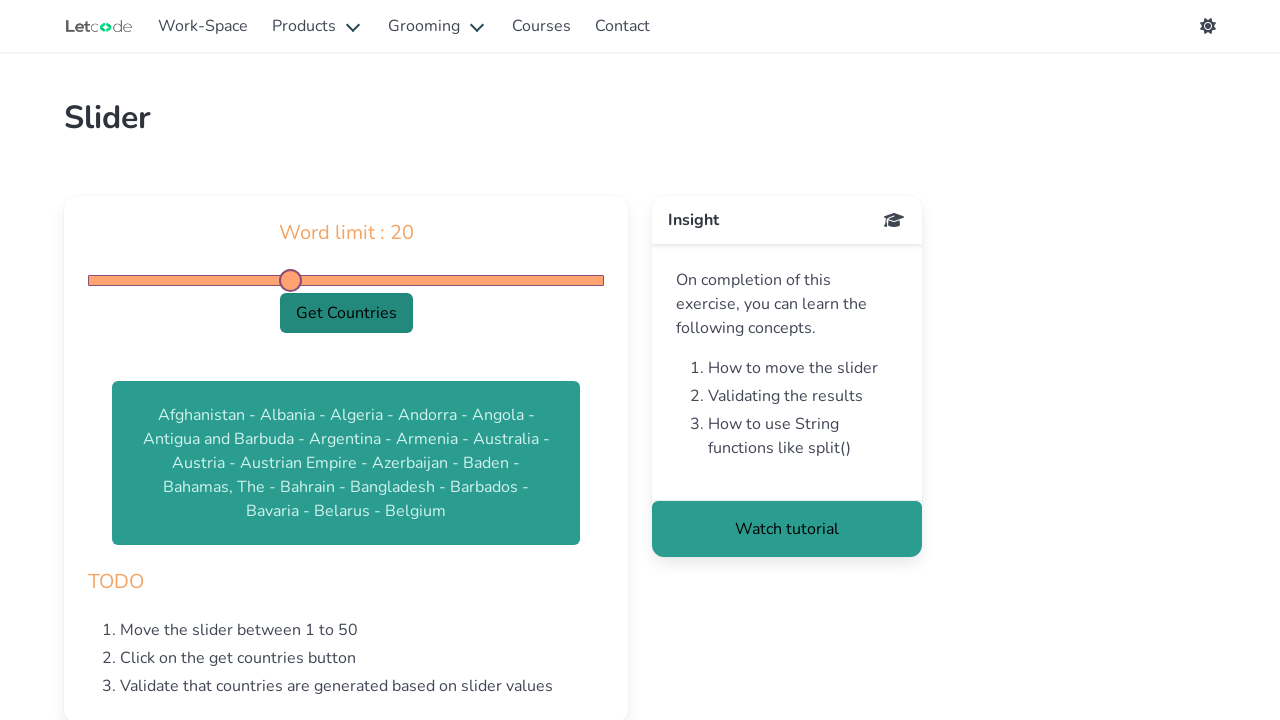